Tests Python.org search with an empty query by clicking the search input, submitting with Enter, and verifying the behavior

Starting URL: https://www.python.org/search/

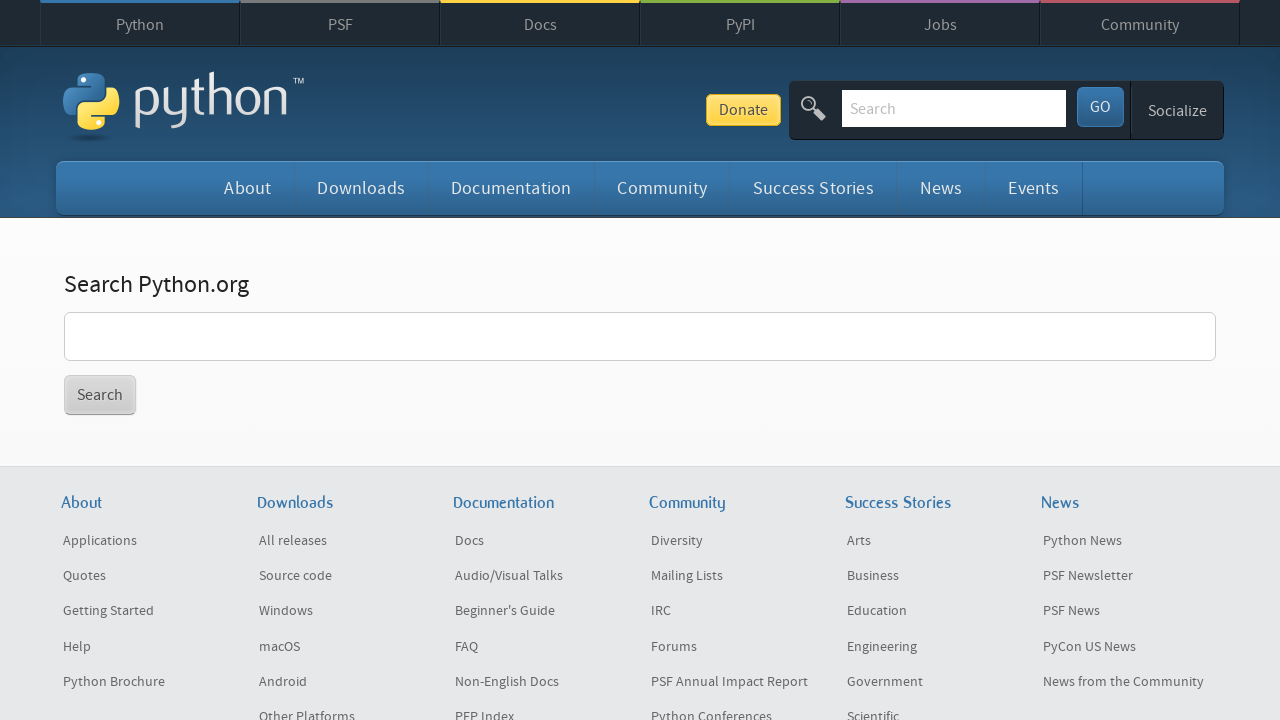

Clicked on search input field at (640, 336) on xpath=//*[@id="content"]/div/section/form/p/input[1]
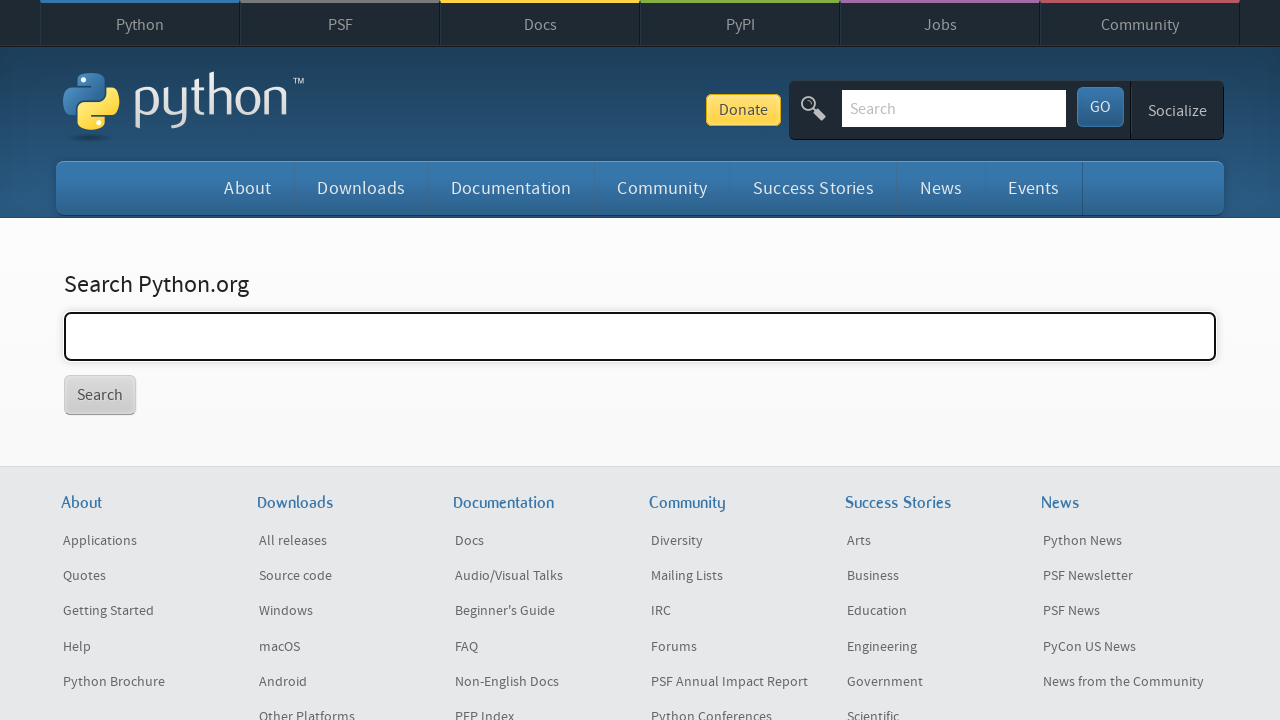

Cleared search input field, leaving it empty on //*[@id="content"]/div/section/form/p/input[1]
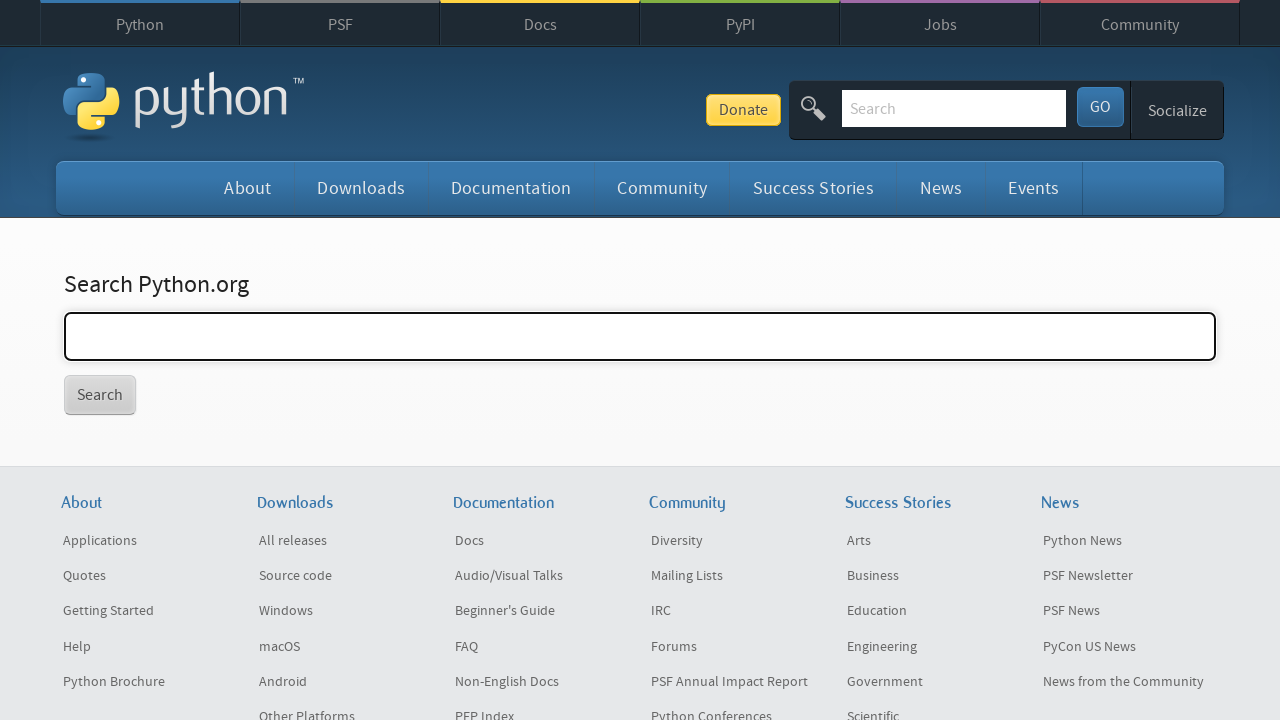

Pressed Enter to submit empty search query on //*[@id="content"]/div/section/form/p/input[1]
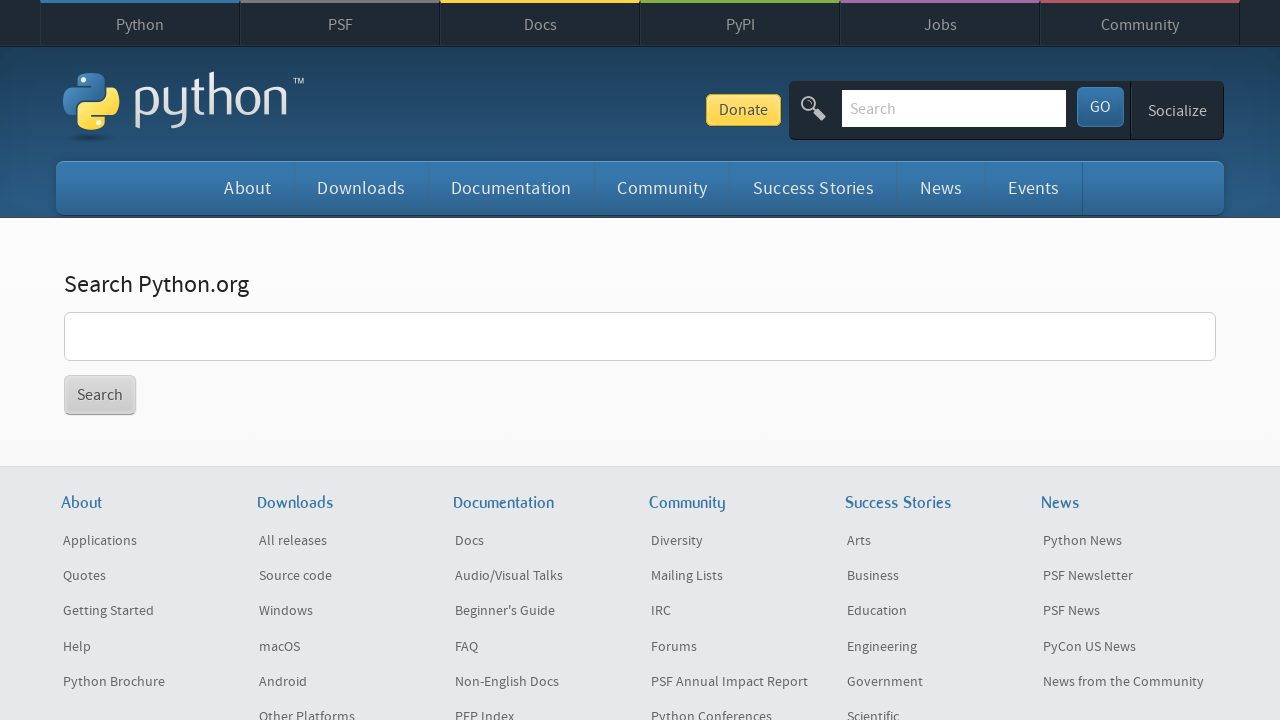

Waited for page to finish loading after empty search submission
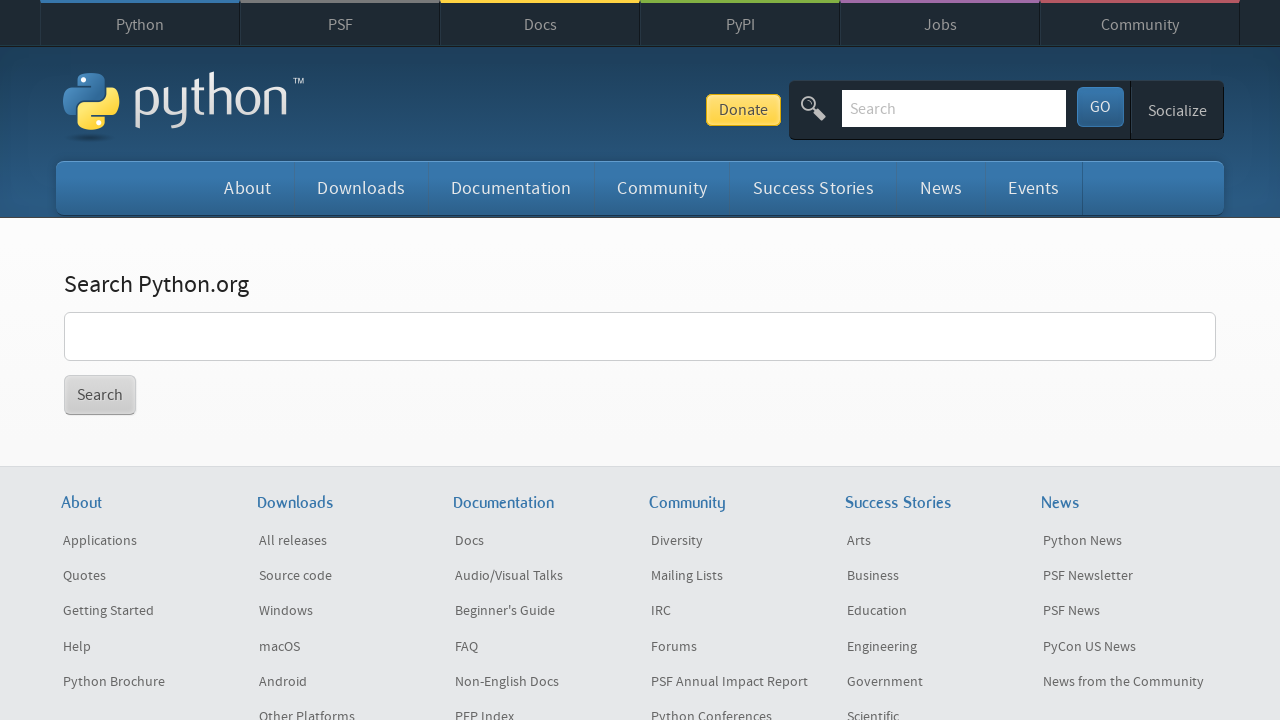

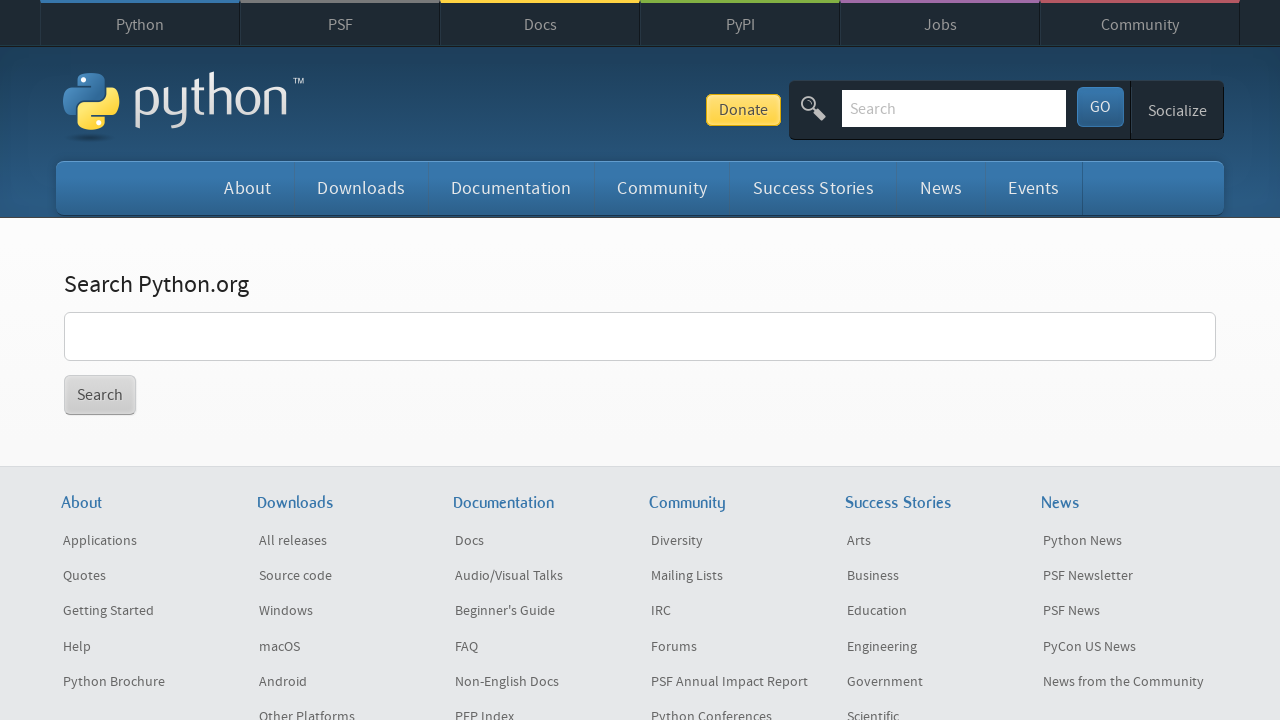